Tests double-click functionality by switching to an iframe and double-clicking on a text element to verify its style changes to red

Starting URL: https://www.w3schools.com/tags/tryit.asp?filename=tryhtml5_ev_ondblclick2

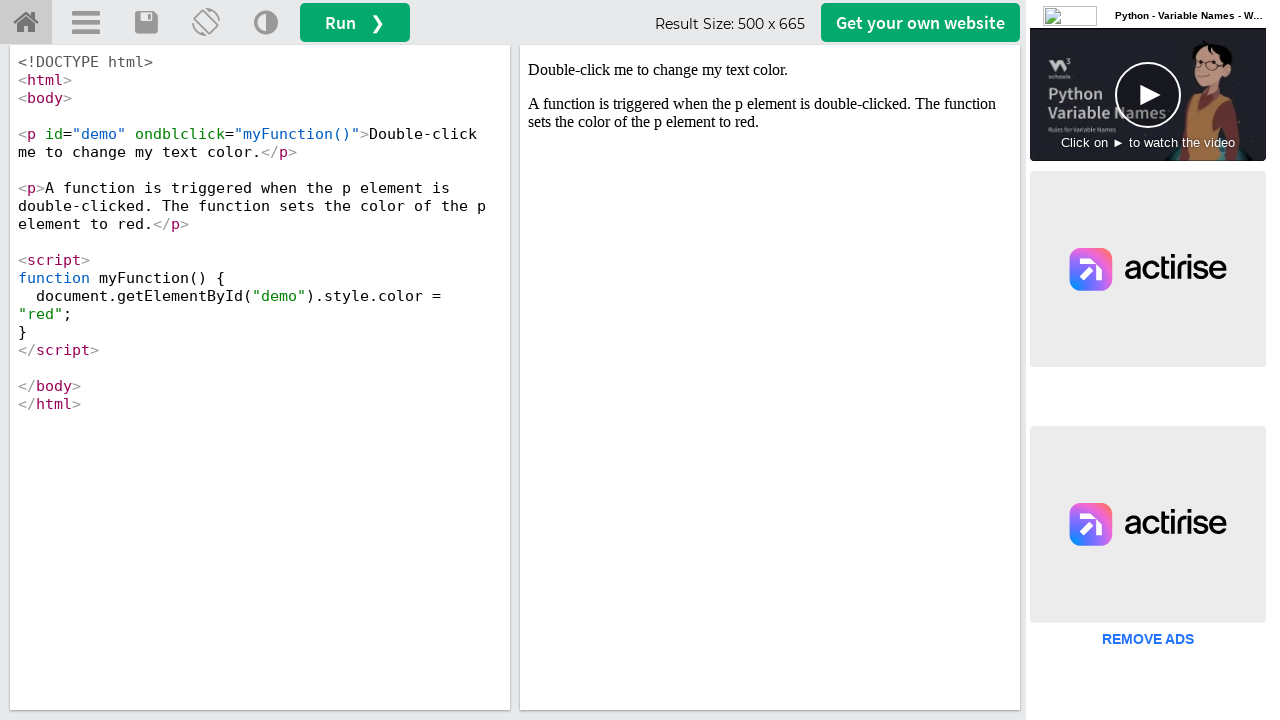

Located iframe with id 'iframeResult' containing the demo
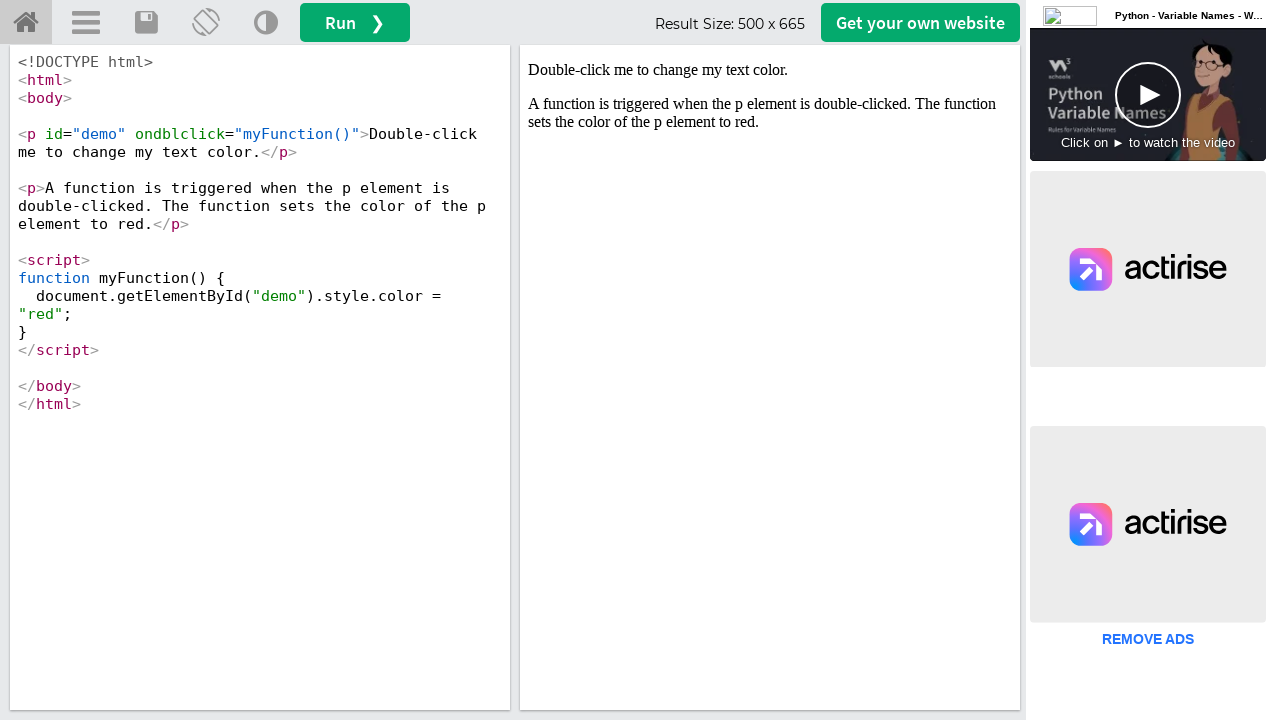

Double-clicked on demo element to trigger color change at (770, 70) on #iframeResult >> internal:control=enter-frame >> #demo
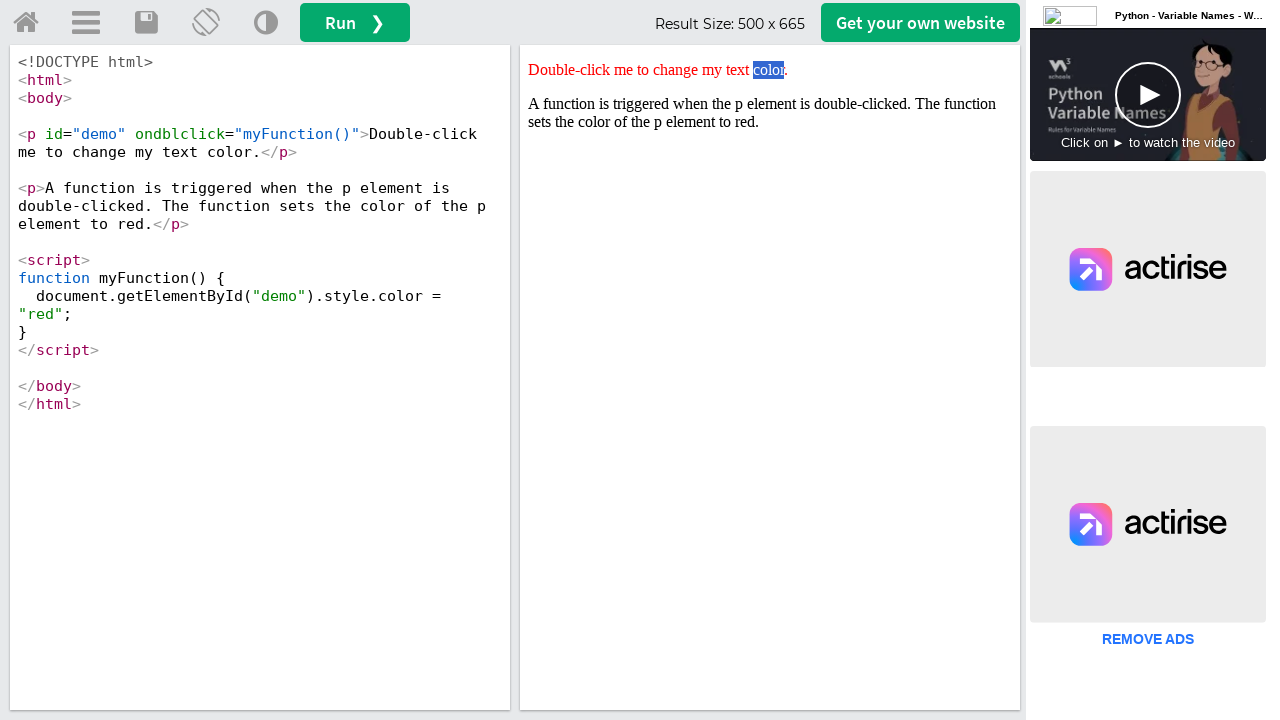

Retrieved style attribute from demo element
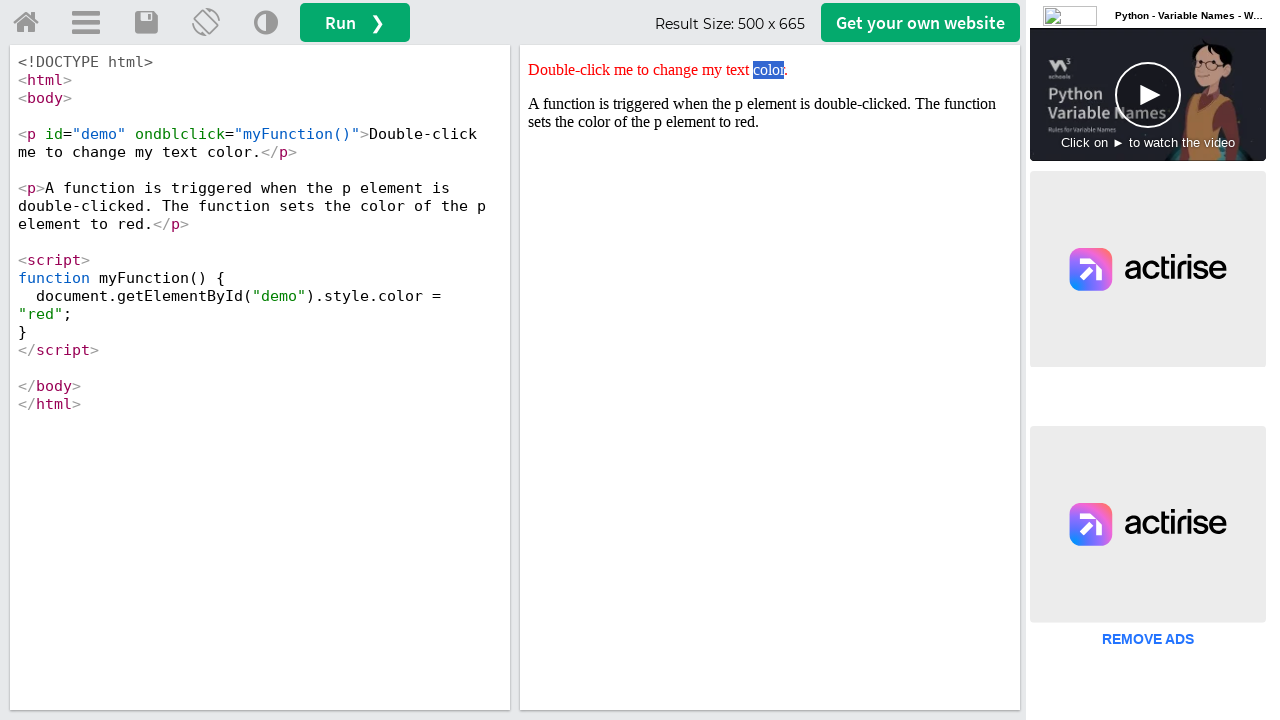

Verified that 'red' color is present in the element's style attribute
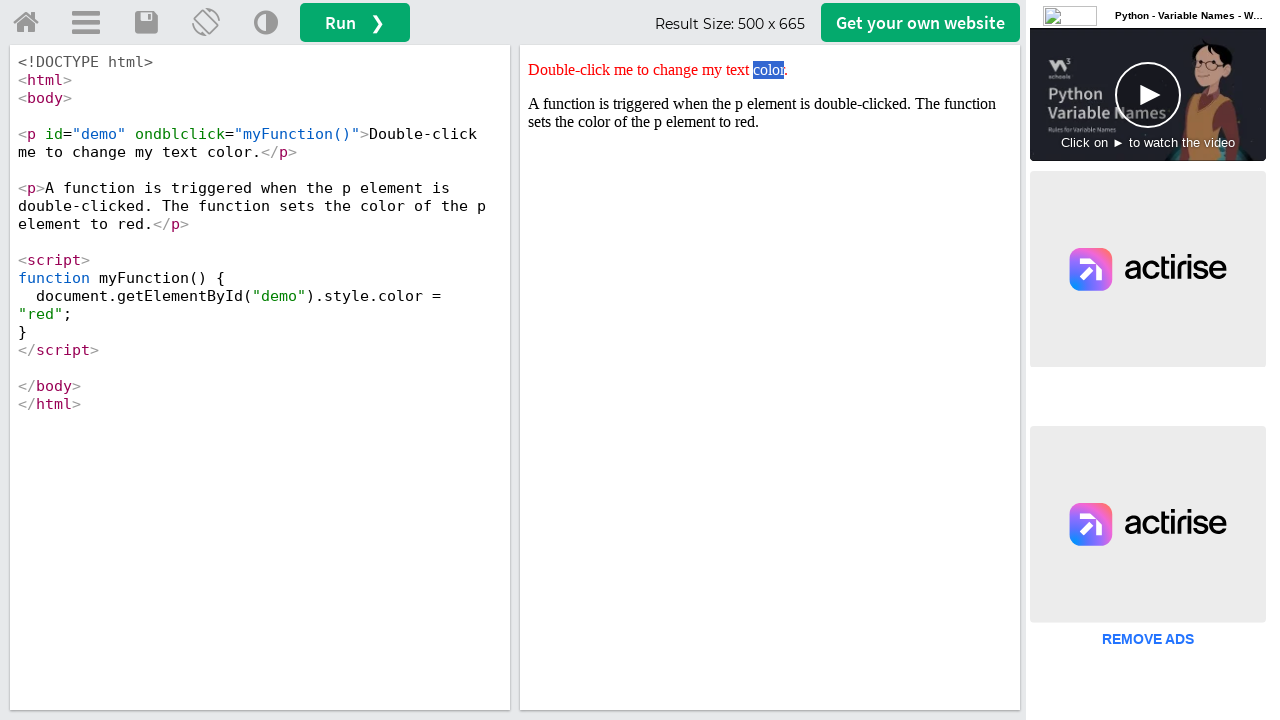

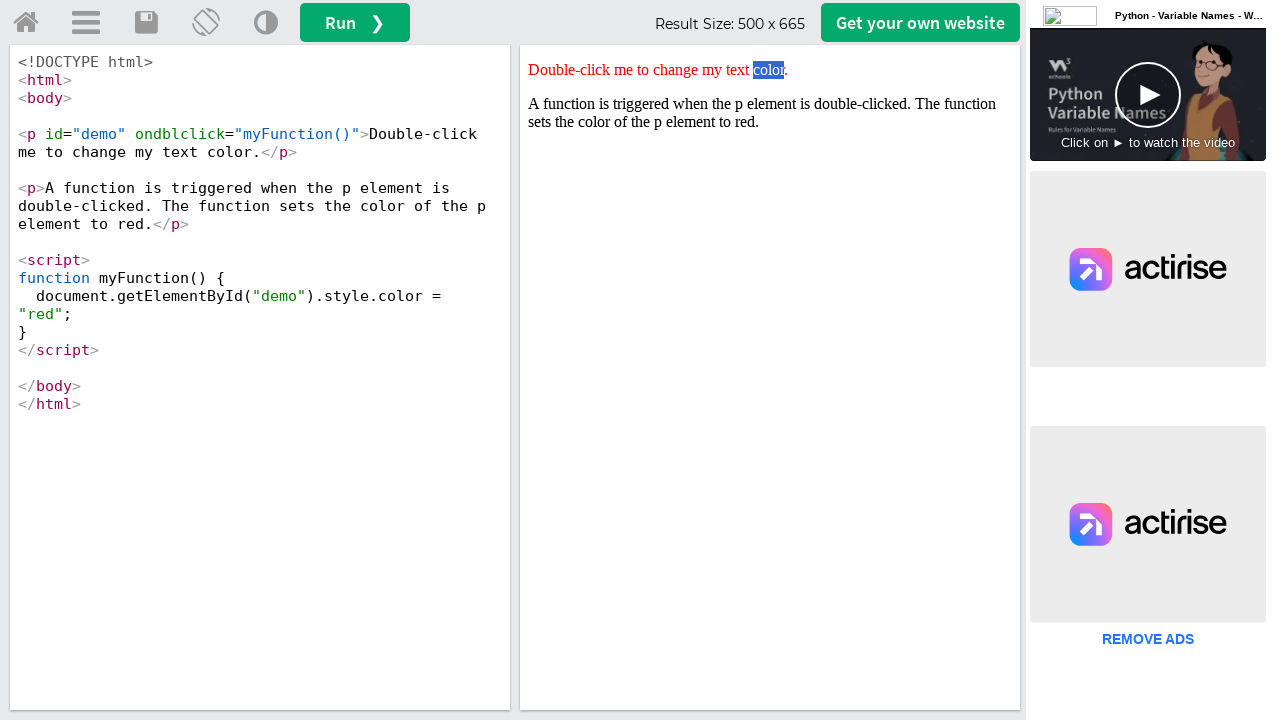